Tests browser tab and window management by opening a new tab and window, navigating to a different page in the child window, extracting text from a link, then switching back to the parent window and entering that text into an email field.

Starting URL: https://rahulshettyacademy.com/angularpractice/

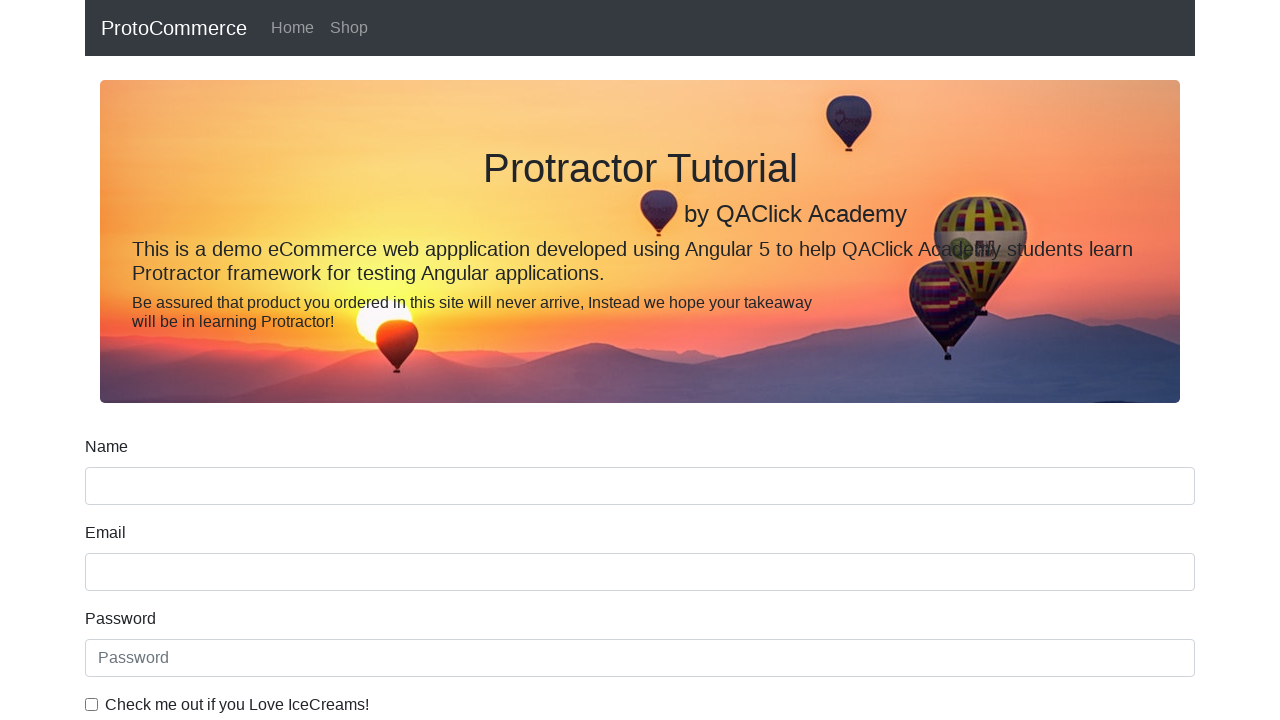

Opened a new tab
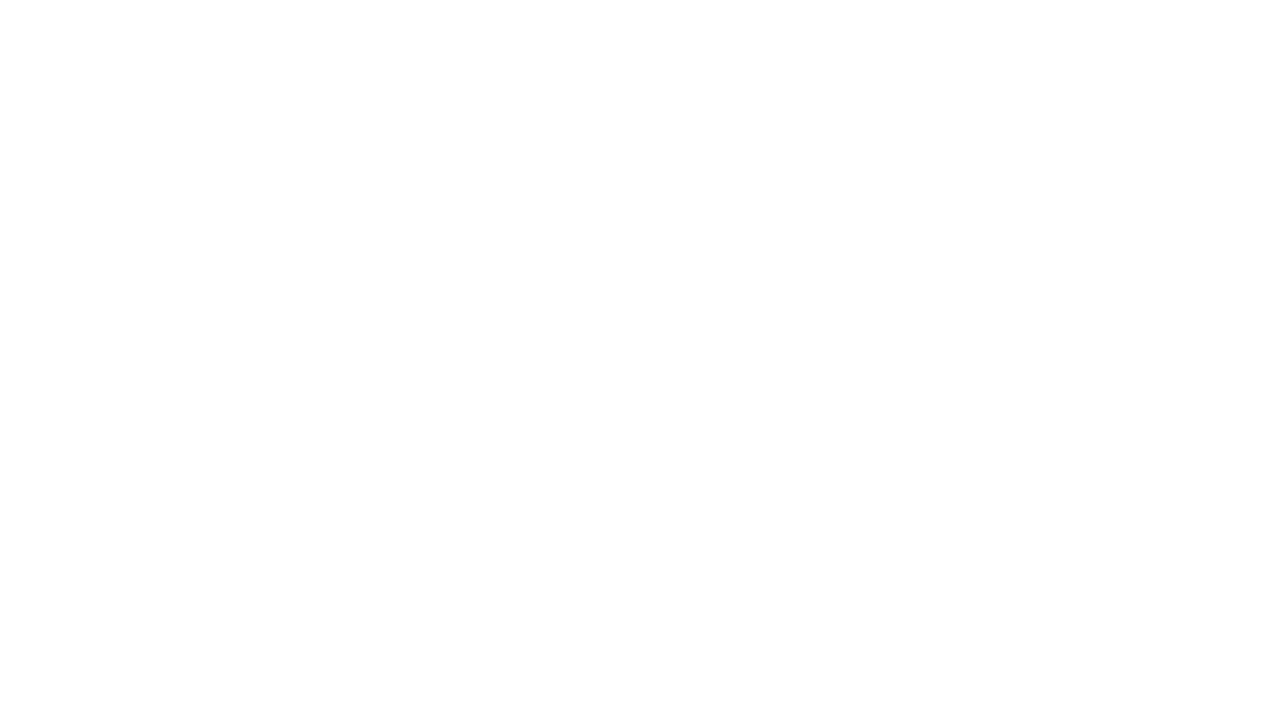

Opened a new window
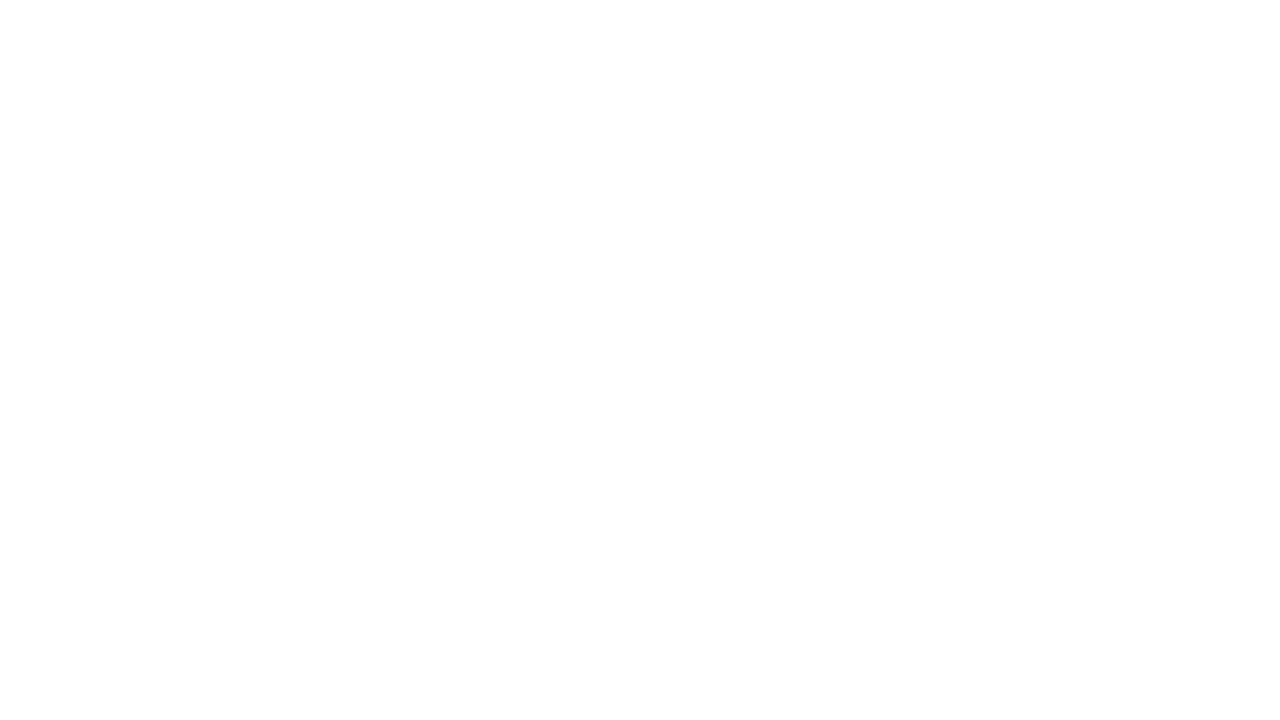

Navigated to documents request page in new window
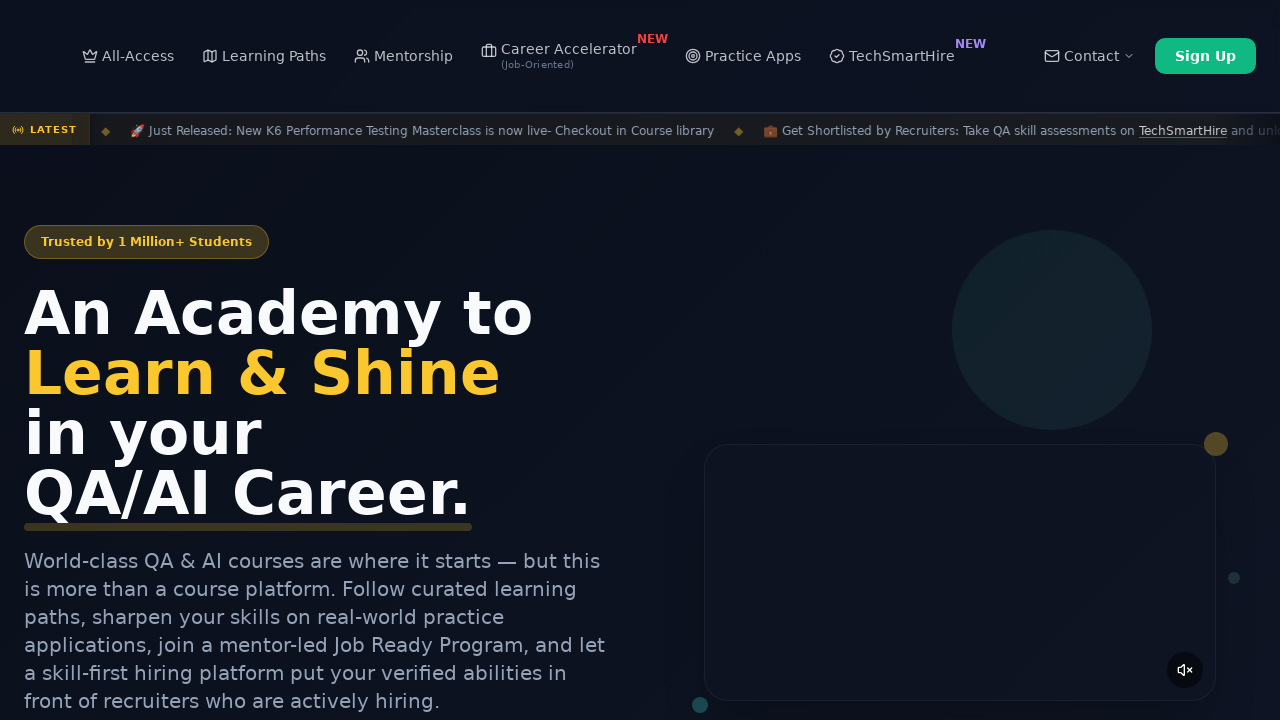

Course links loaded on documents page
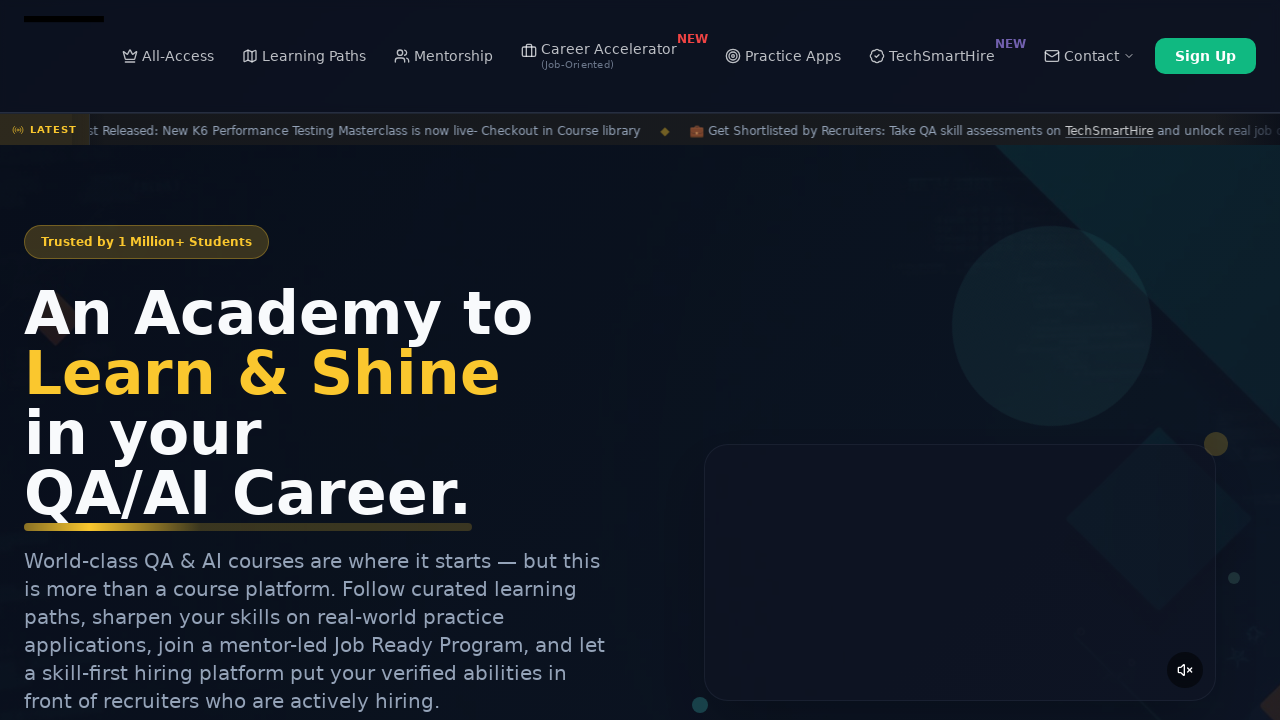

Located all course links
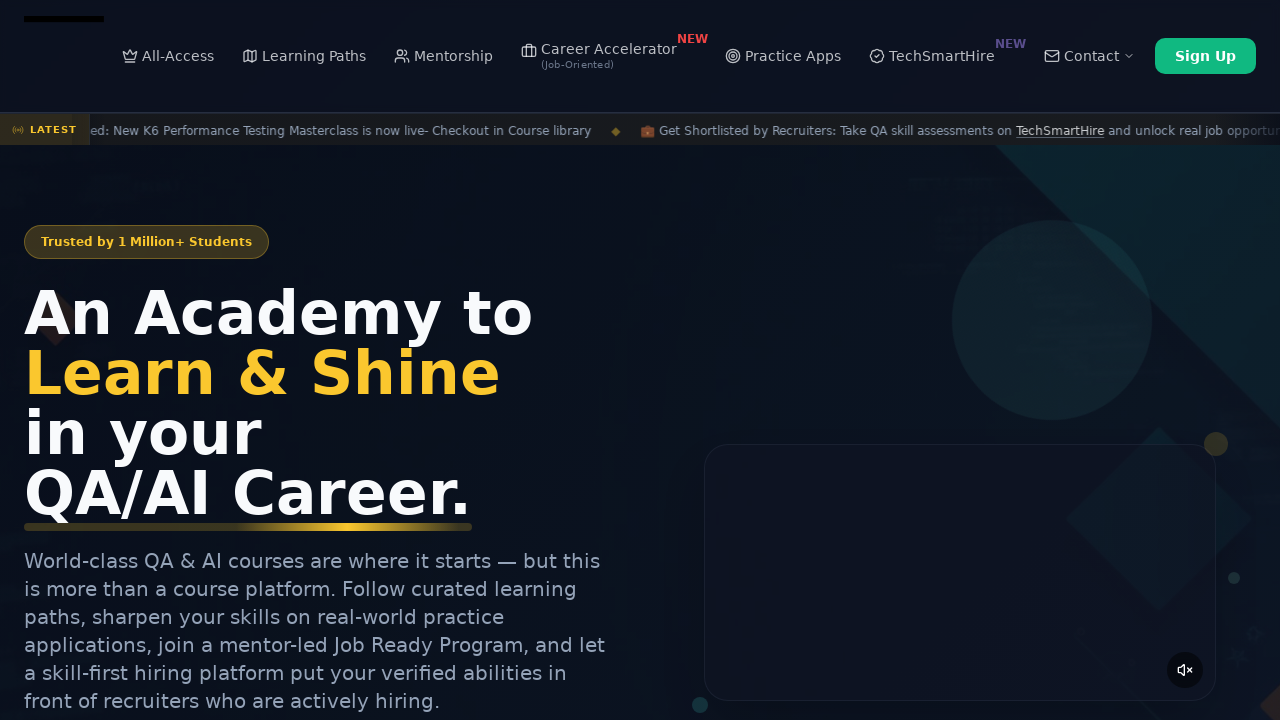

Extracted text from second course link: Playwright Testing
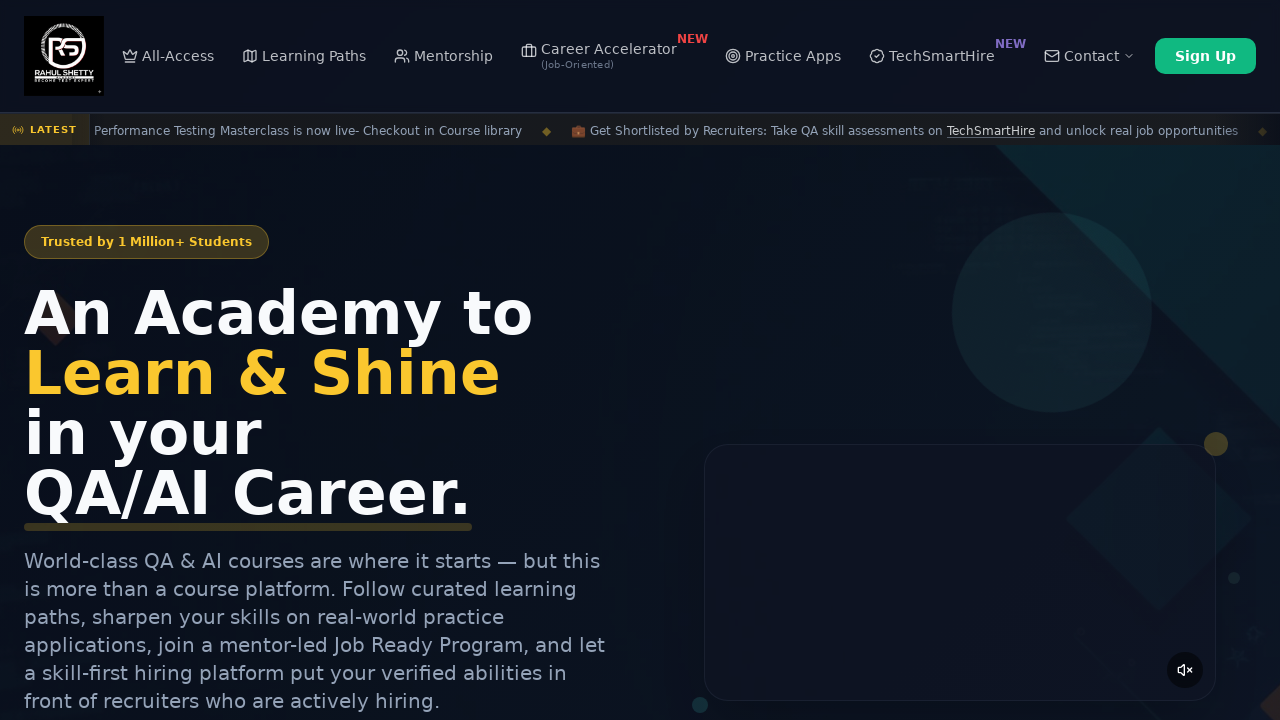

Switched back to parent window
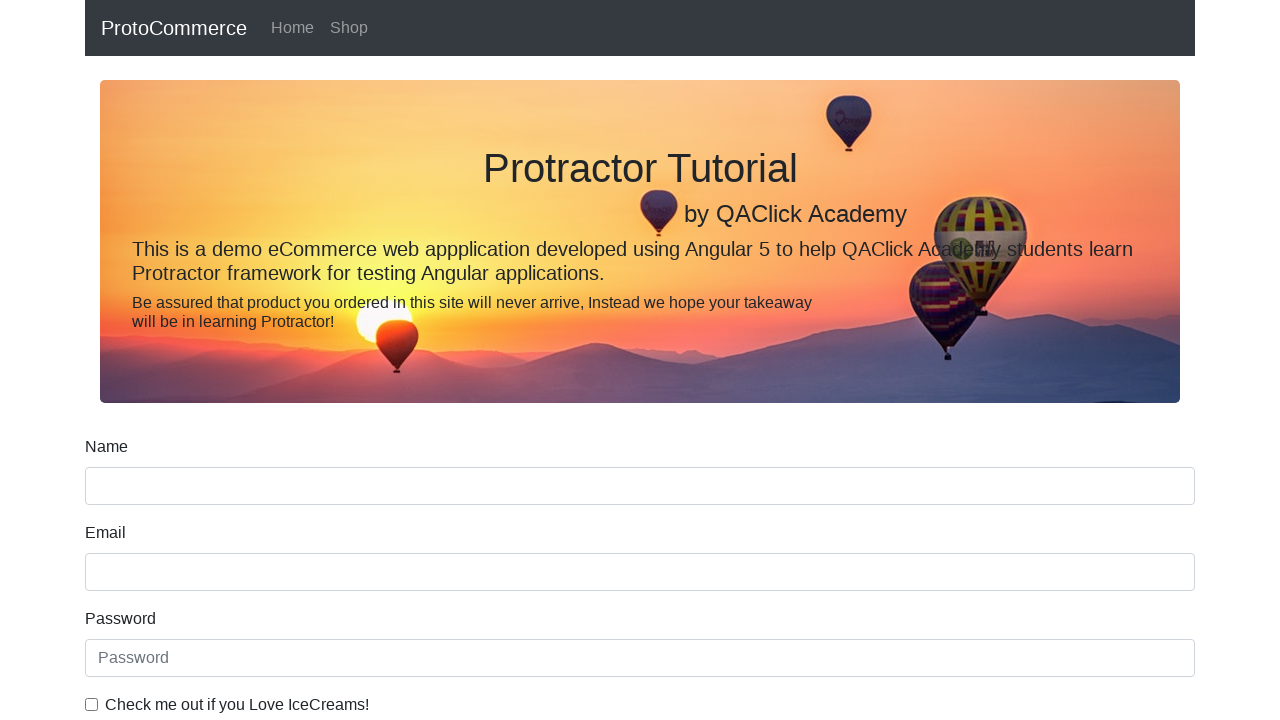

Filled email field with extracted course name: Playwright Testing on [name='email']
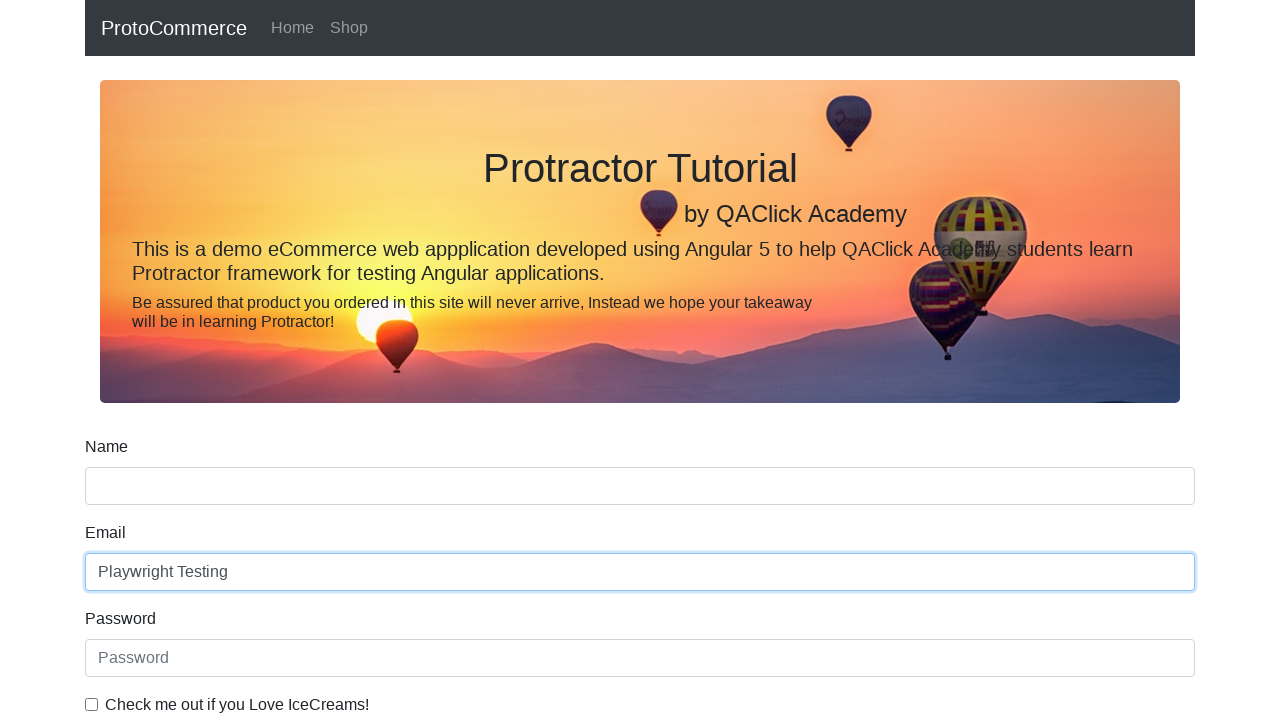

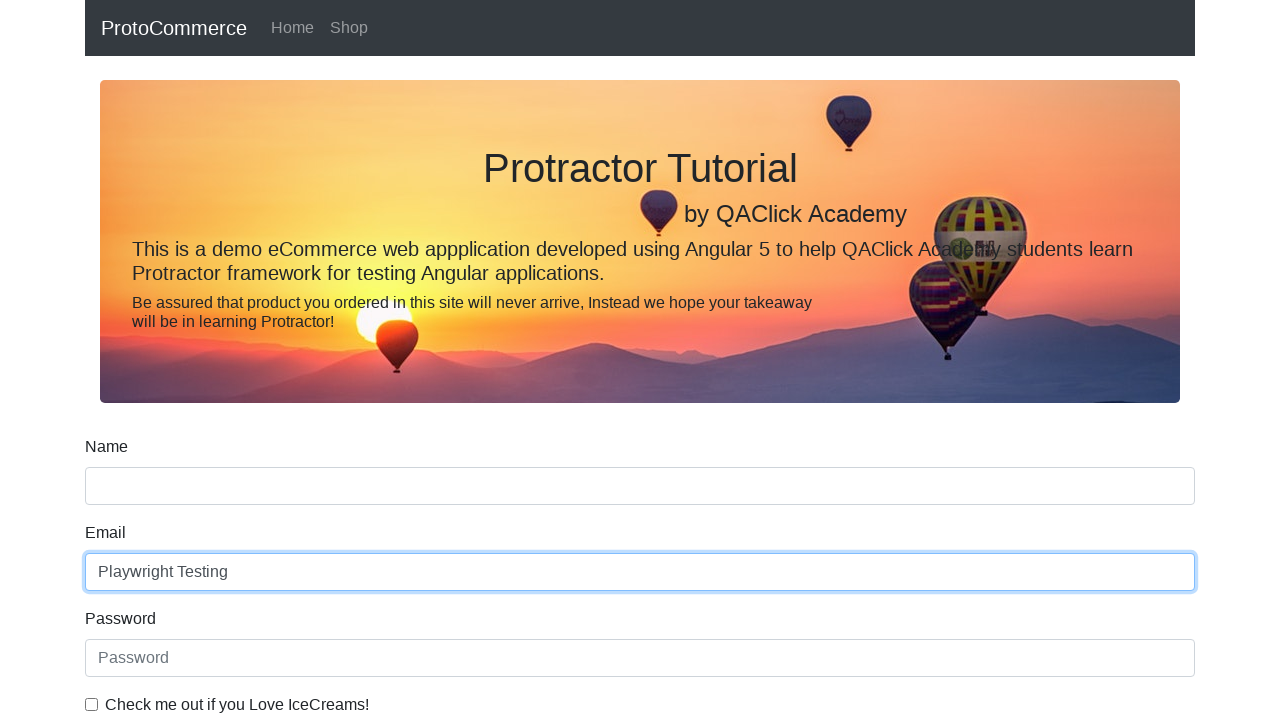